Selects the Male radio button option and verifies the result text displays correctly

Starting URL: https://yekoshy.github.io/RadioBtn-n-Checkbox/

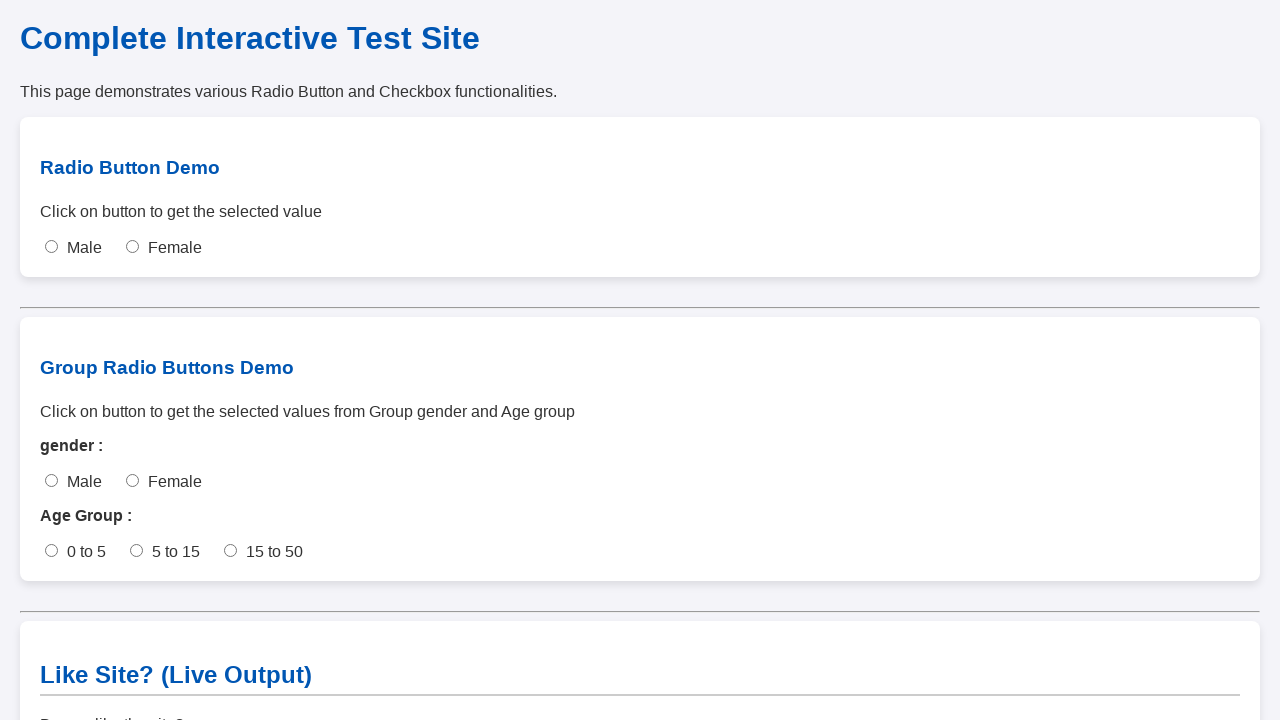

Clicked the Male radio button at (52, 247) on #male-single
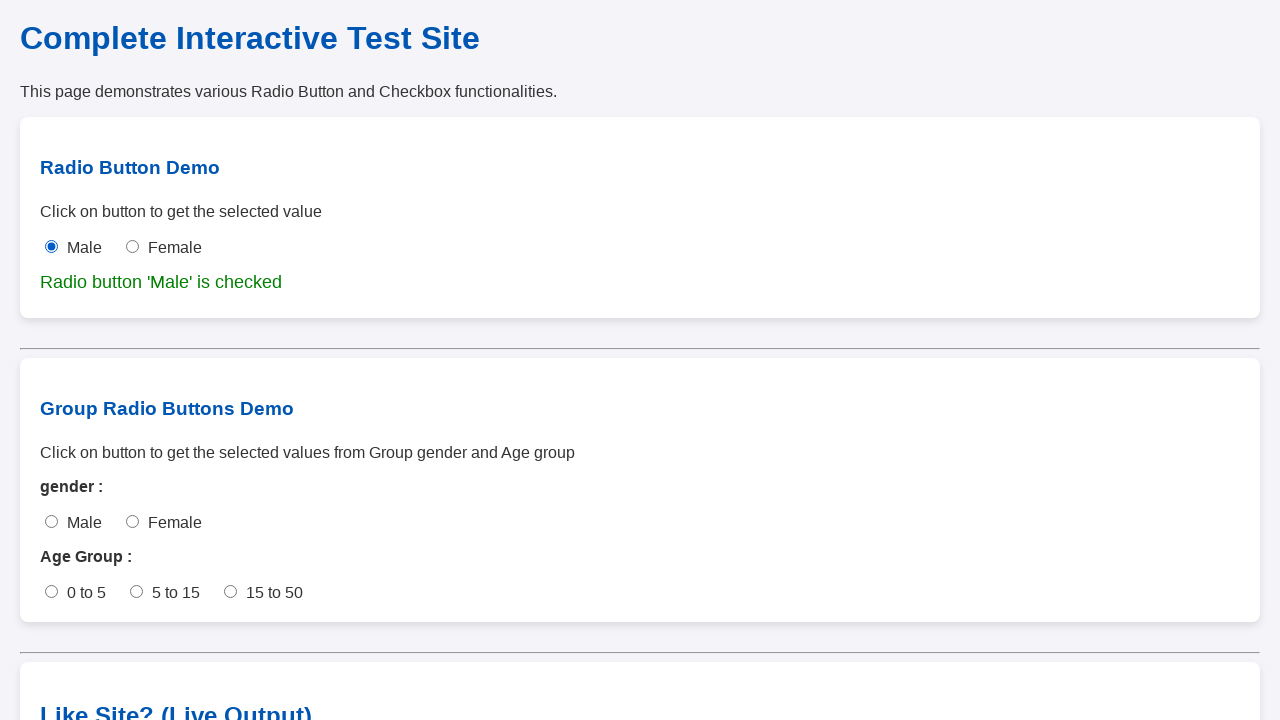

Verified Male radio button is checked
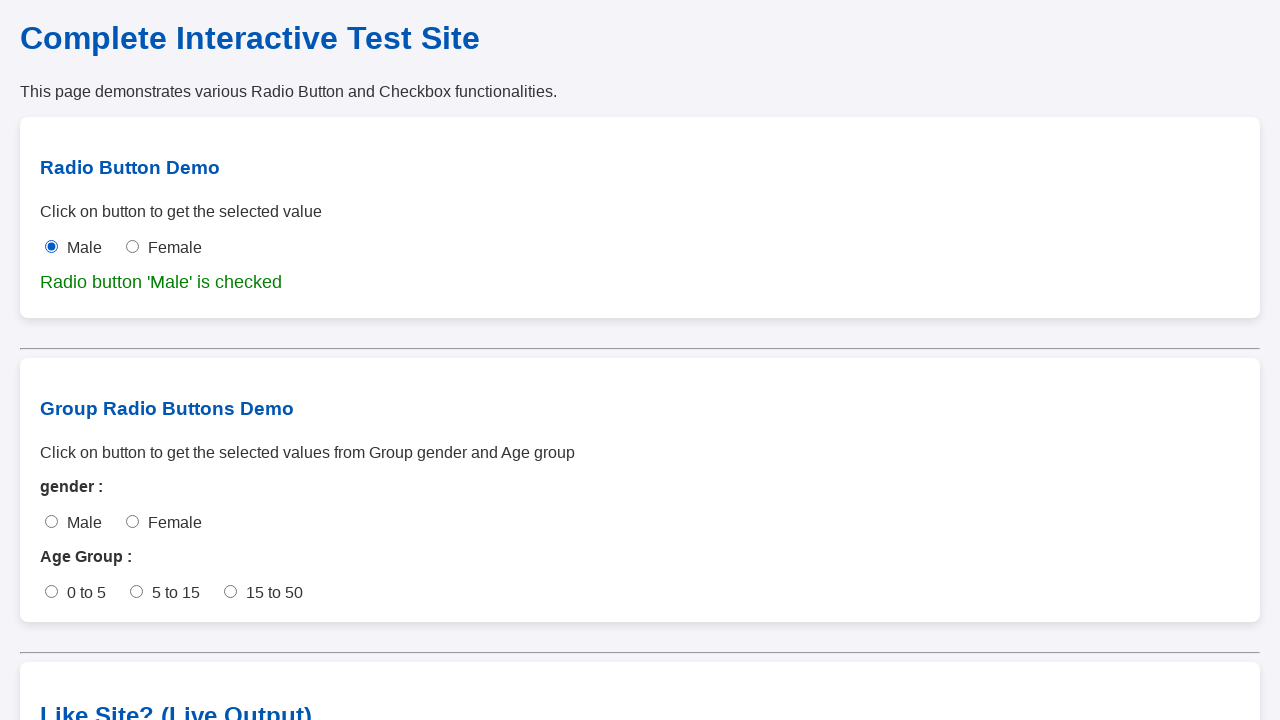

Retrieved result output text
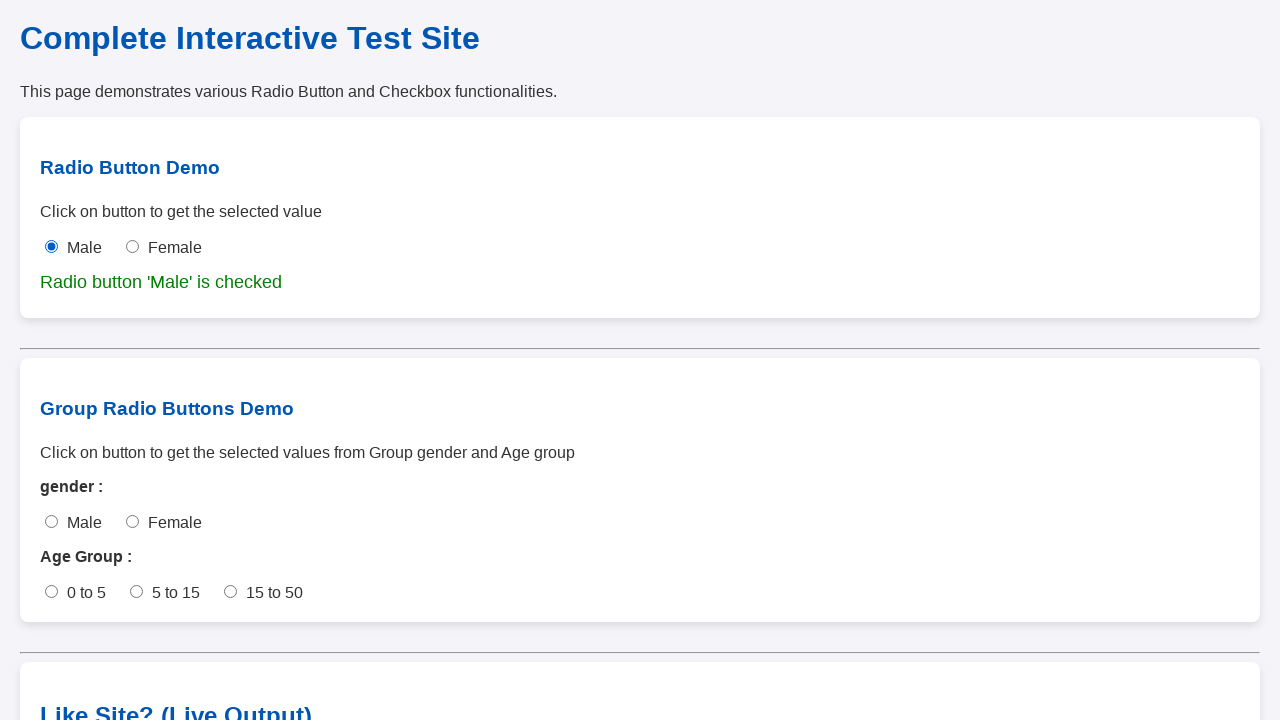

Verified result text contains 'Male'
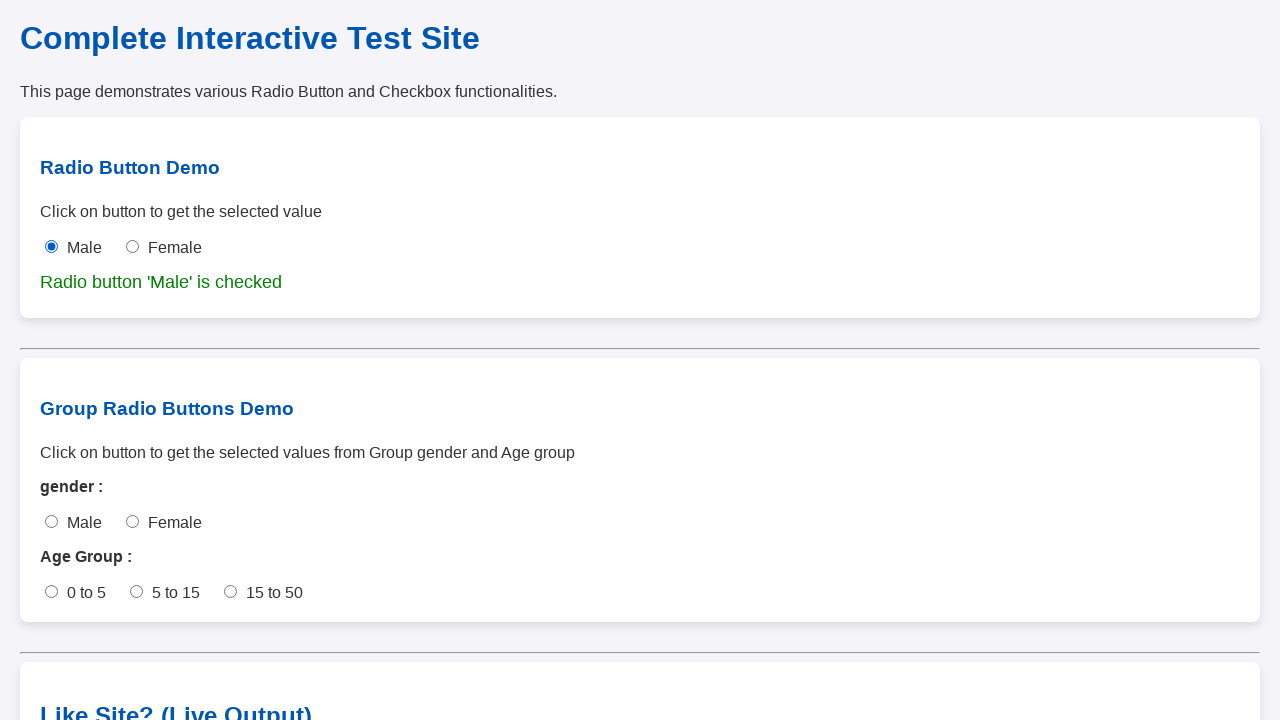

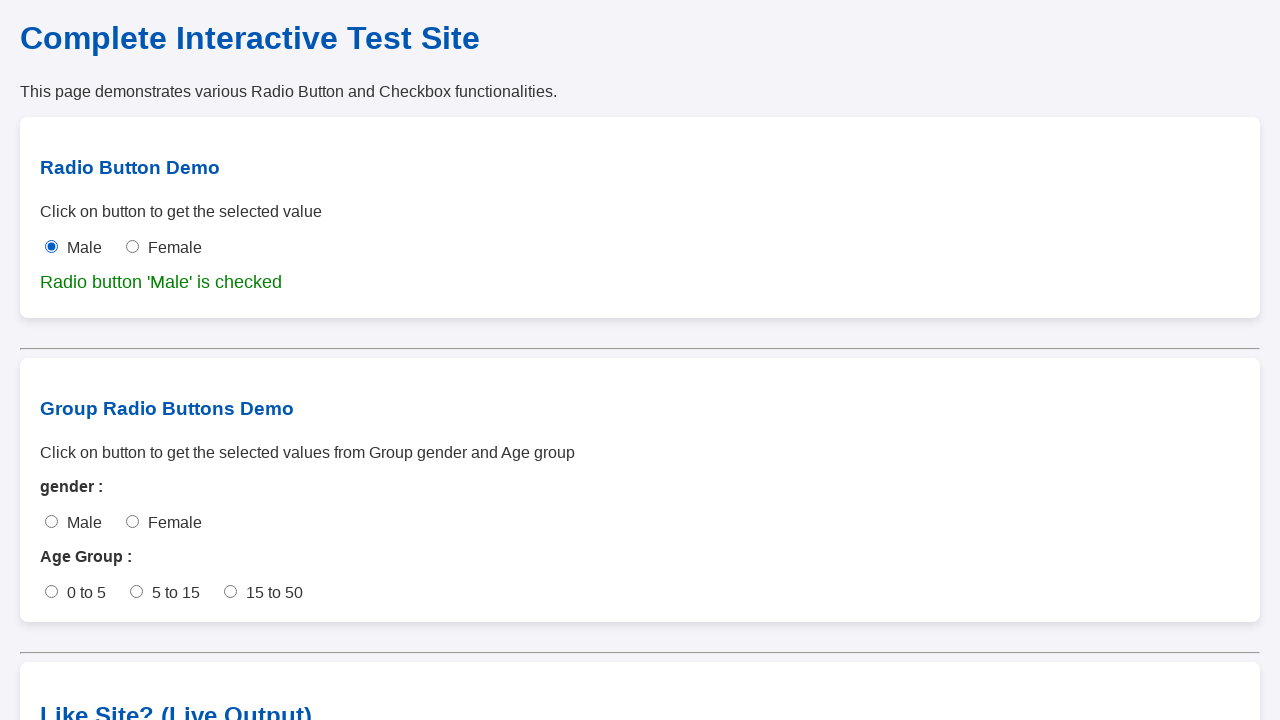